Tests that edits are saved when the input loses focus (blur event)

Starting URL: https://demo.playwright.dev/todomvc

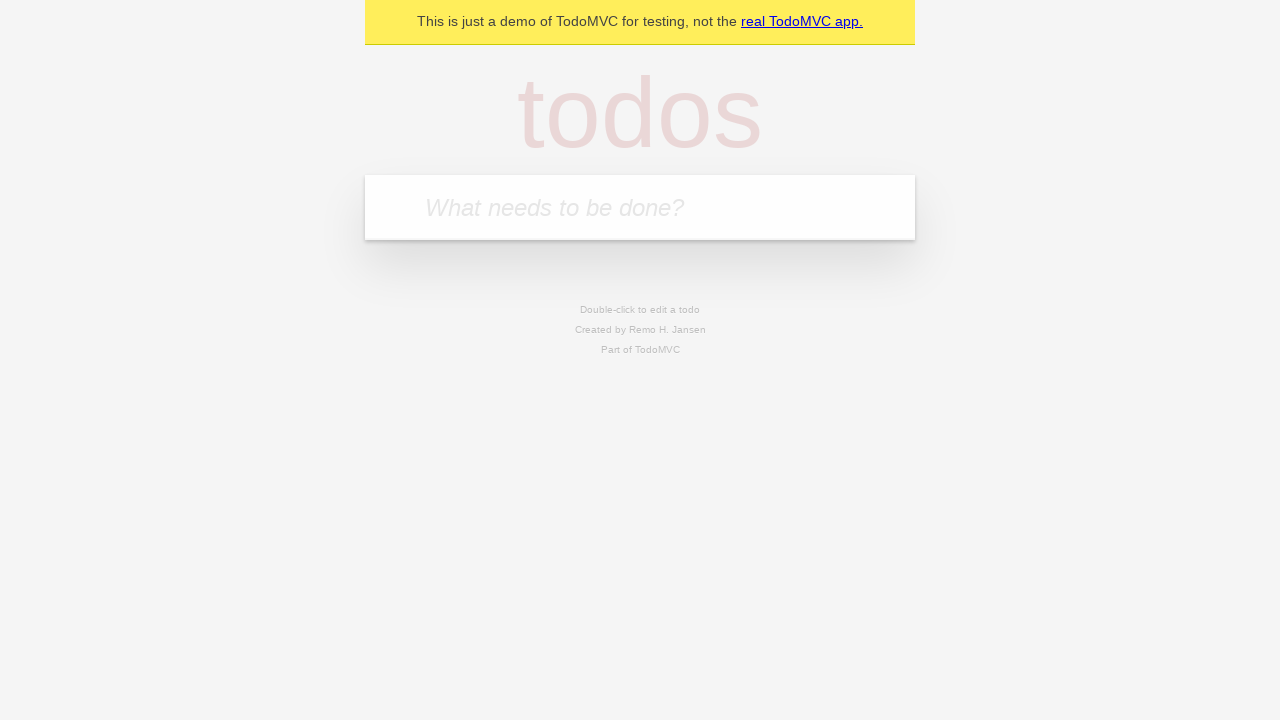

Filled todo input with 'buy some cheese' on internal:attr=[placeholder="What needs to be done?"i]
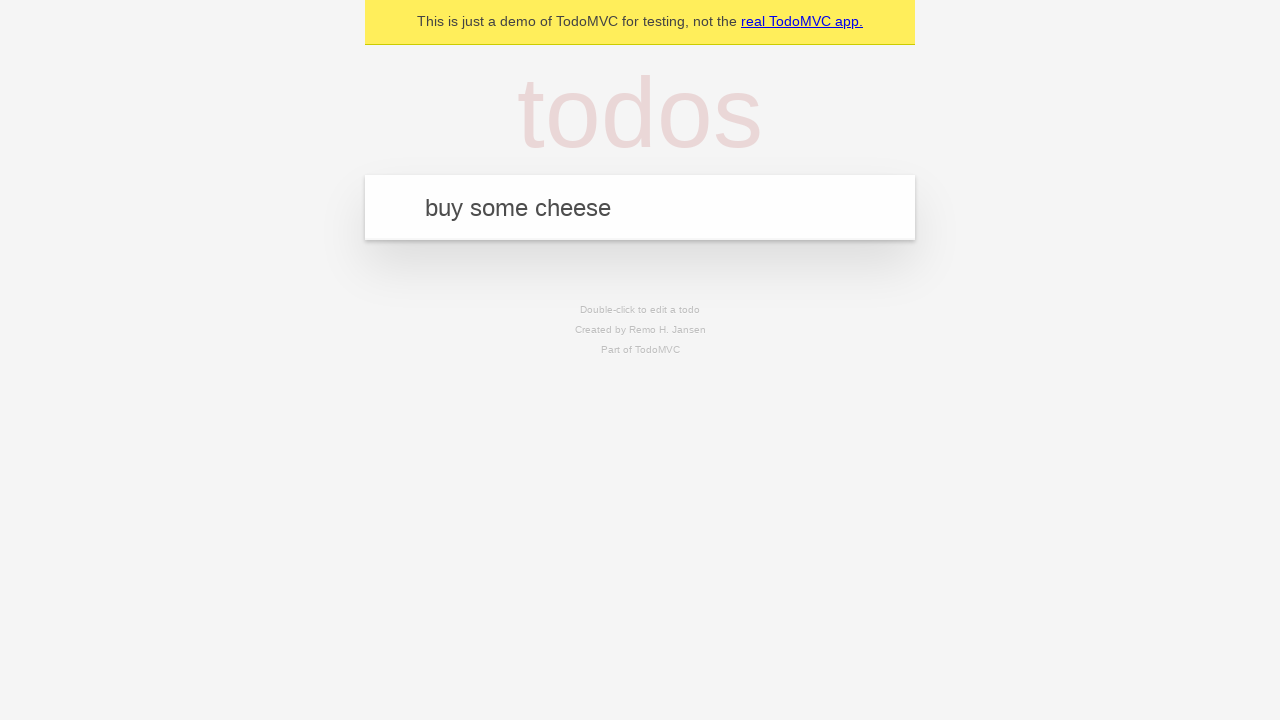

Pressed Enter to create first todo on internal:attr=[placeholder="What needs to be done?"i]
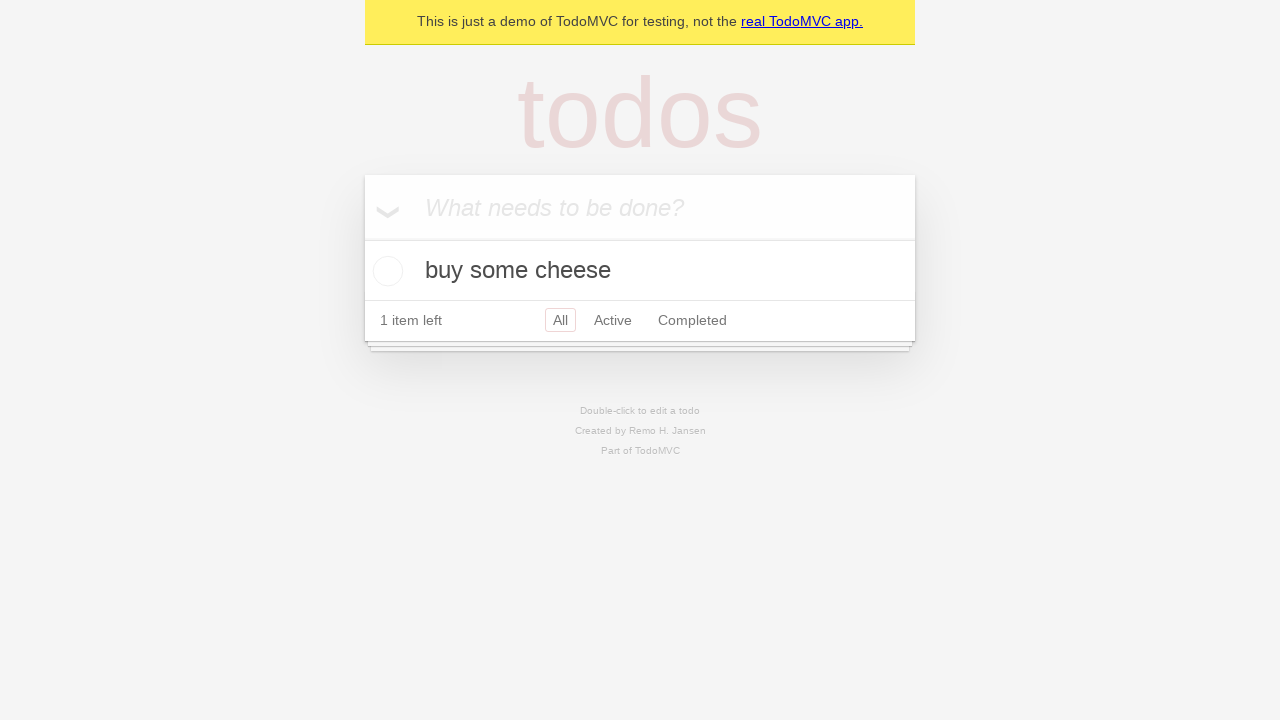

Filled todo input with 'feed the cat' on internal:attr=[placeholder="What needs to be done?"i]
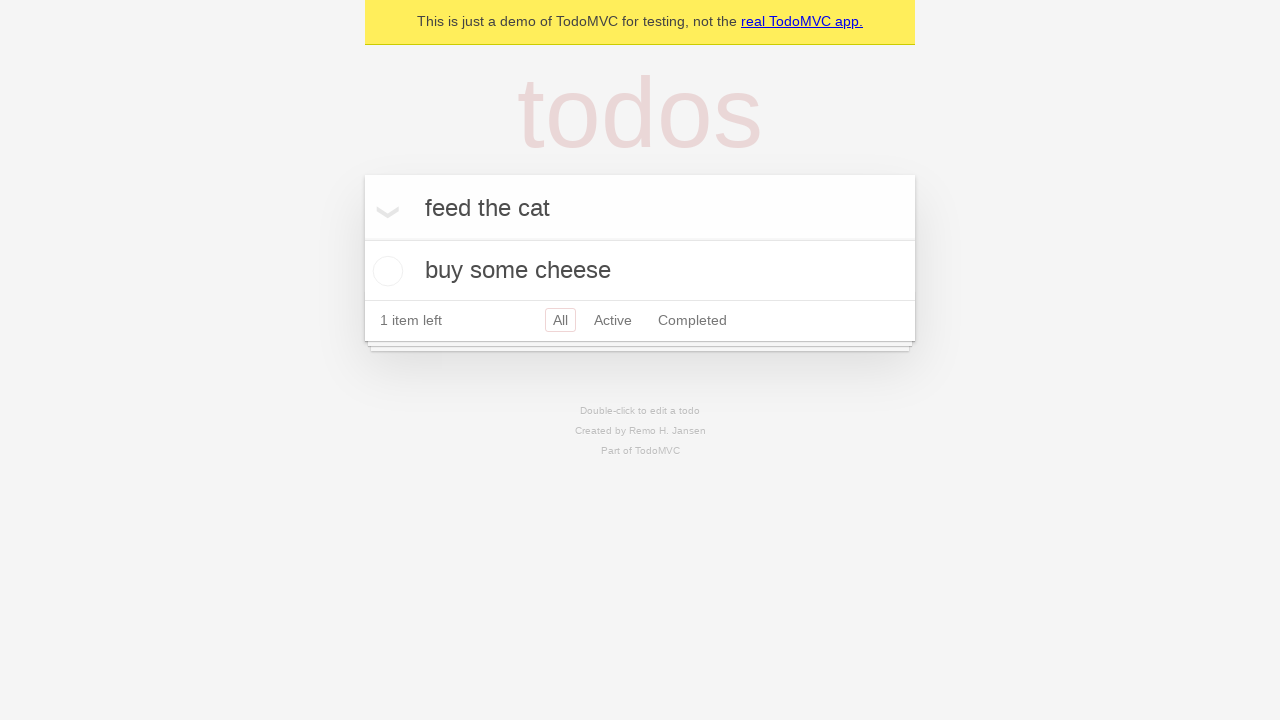

Pressed Enter to create second todo on internal:attr=[placeholder="What needs to be done?"i]
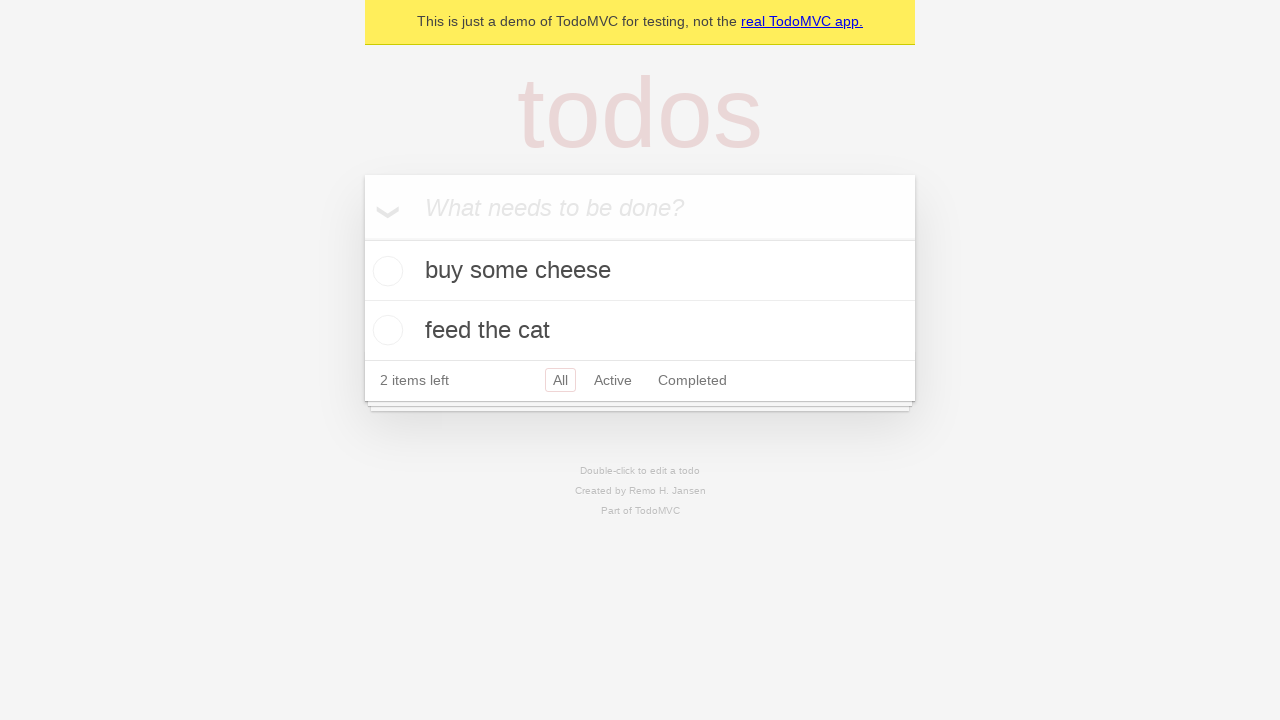

Filled todo input with 'book a doctors appointment' on internal:attr=[placeholder="What needs to be done?"i]
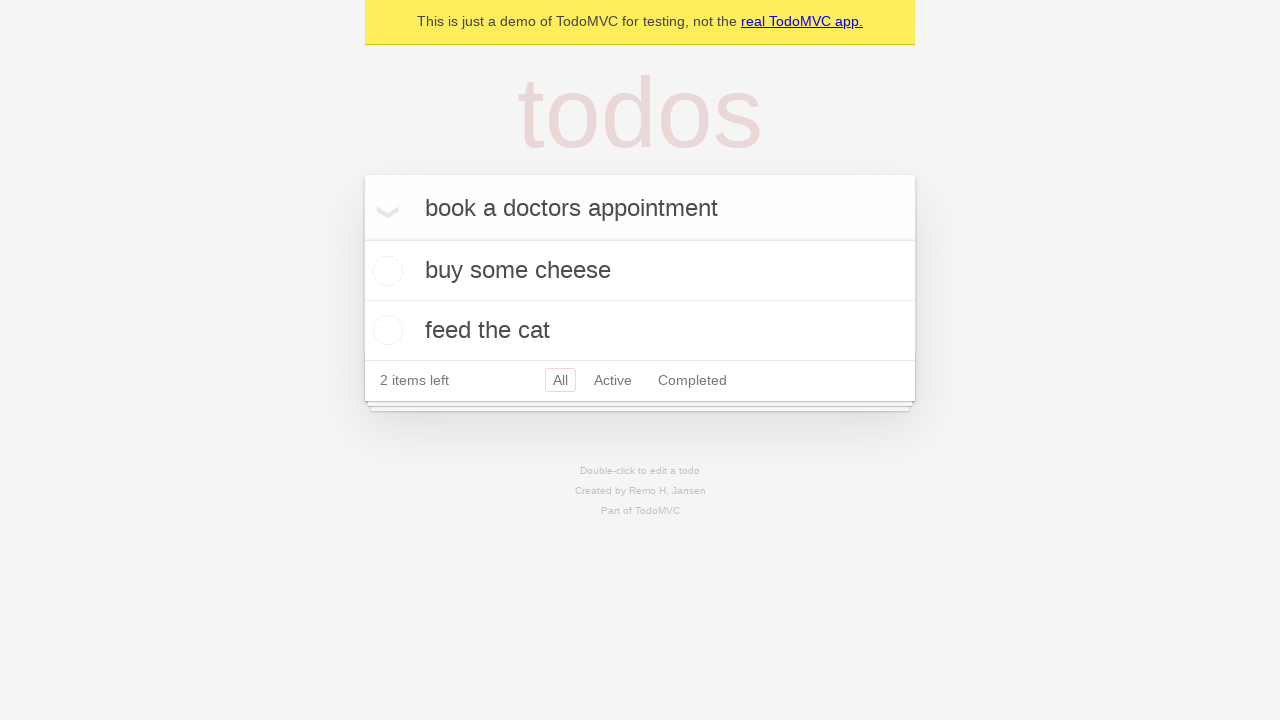

Pressed Enter to create third todo on internal:attr=[placeholder="What needs to be done?"i]
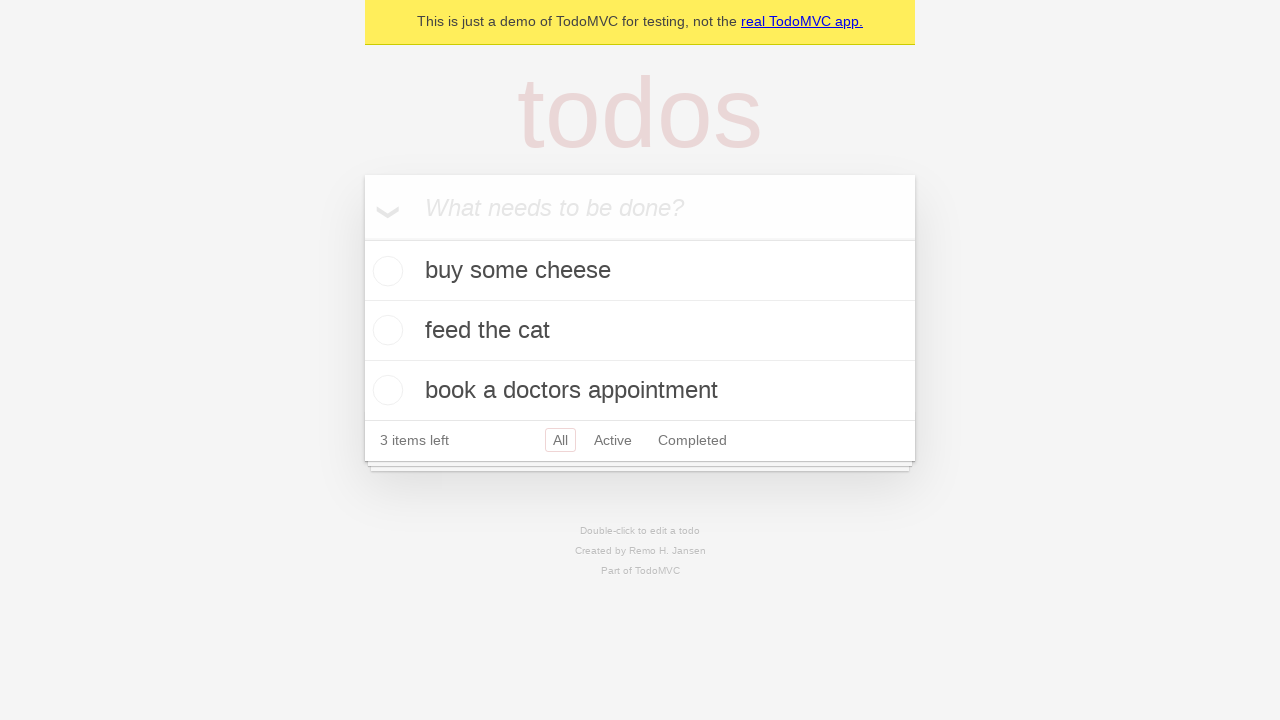

Double-clicked on second todo item to enter edit mode at (640, 331) on internal:testid=[data-testid="todo-item"s] >> nth=1
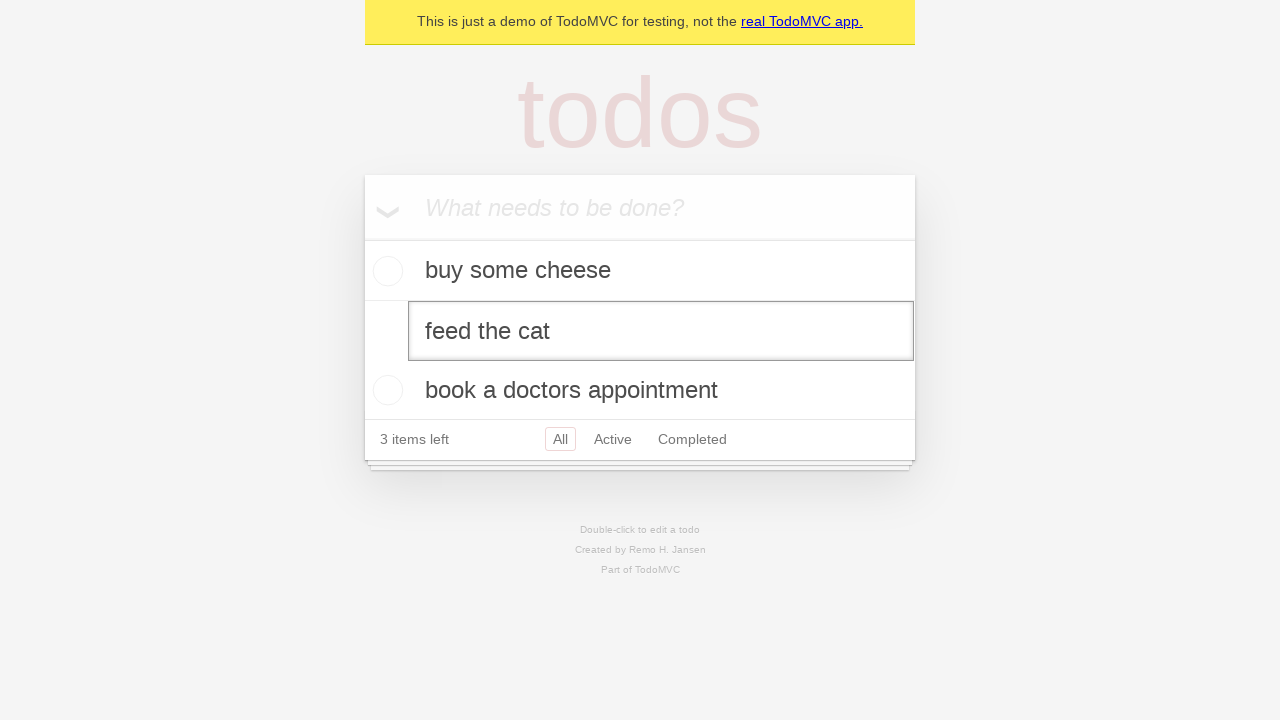

Changed todo text to 'buy some sausages' on internal:testid=[data-testid="todo-item"s] >> nth=1 >> internal:role=textbox[nam
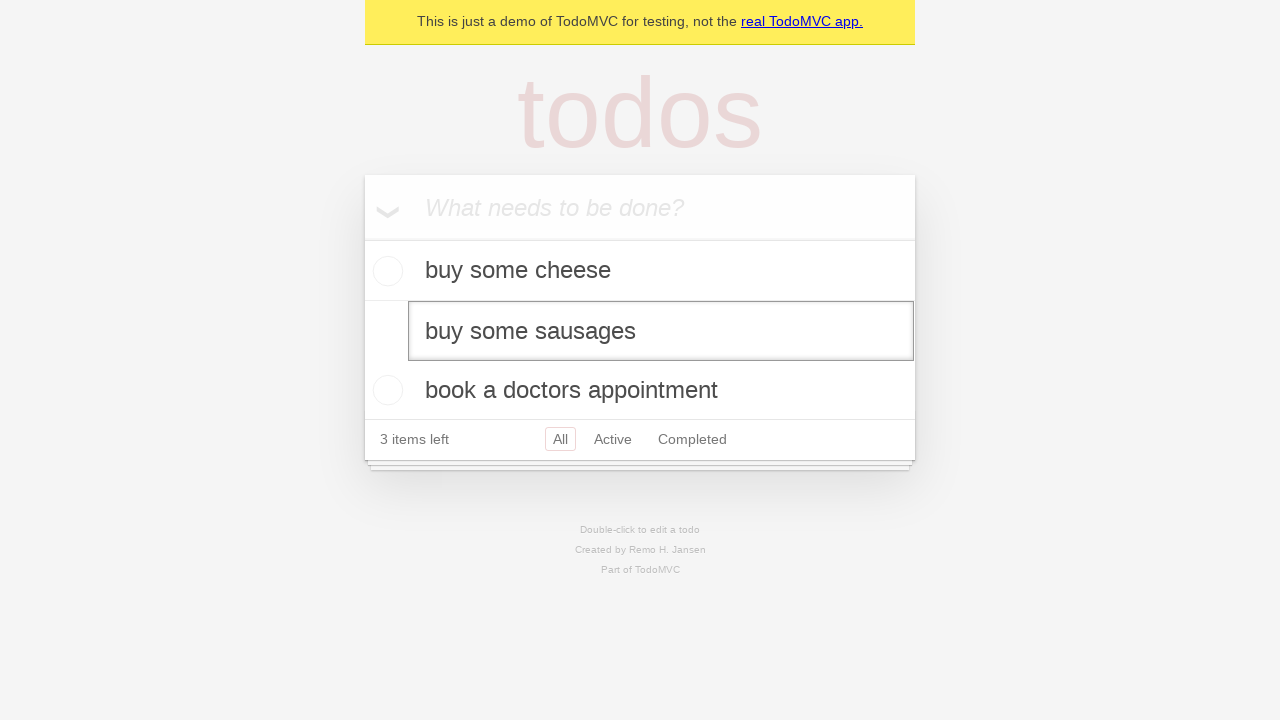

Triggered blur event on edit input to save changes
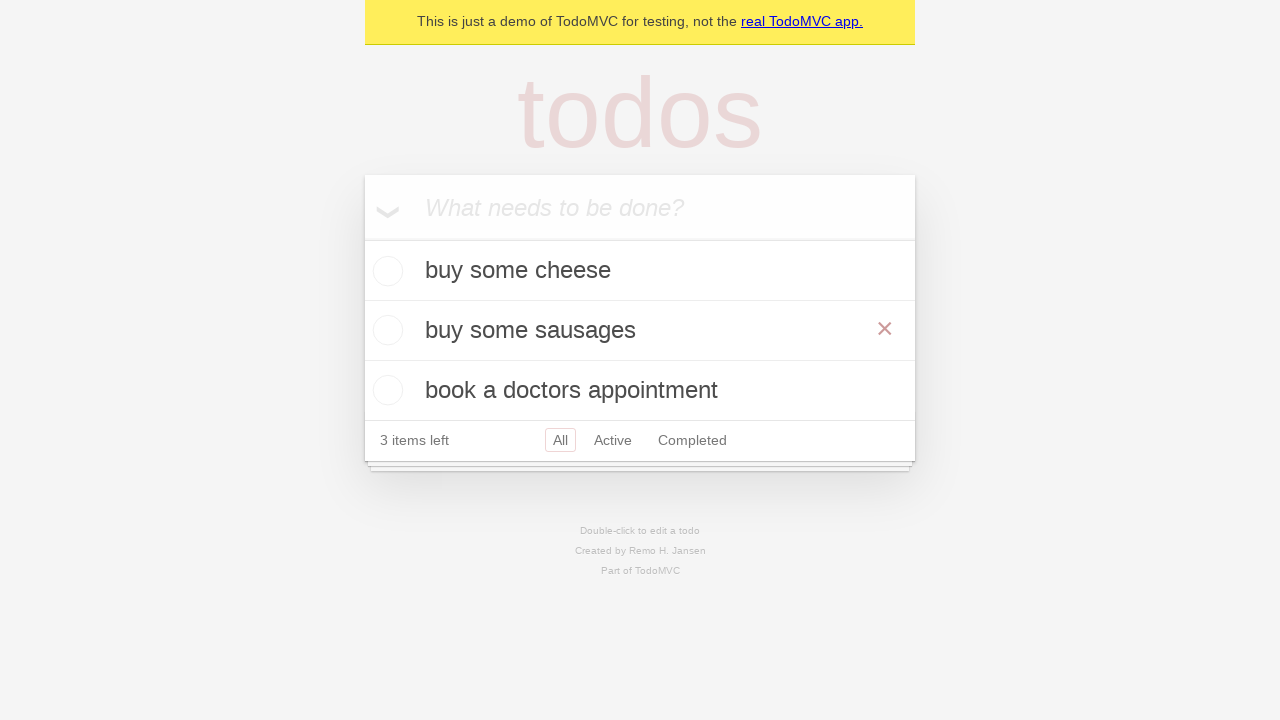

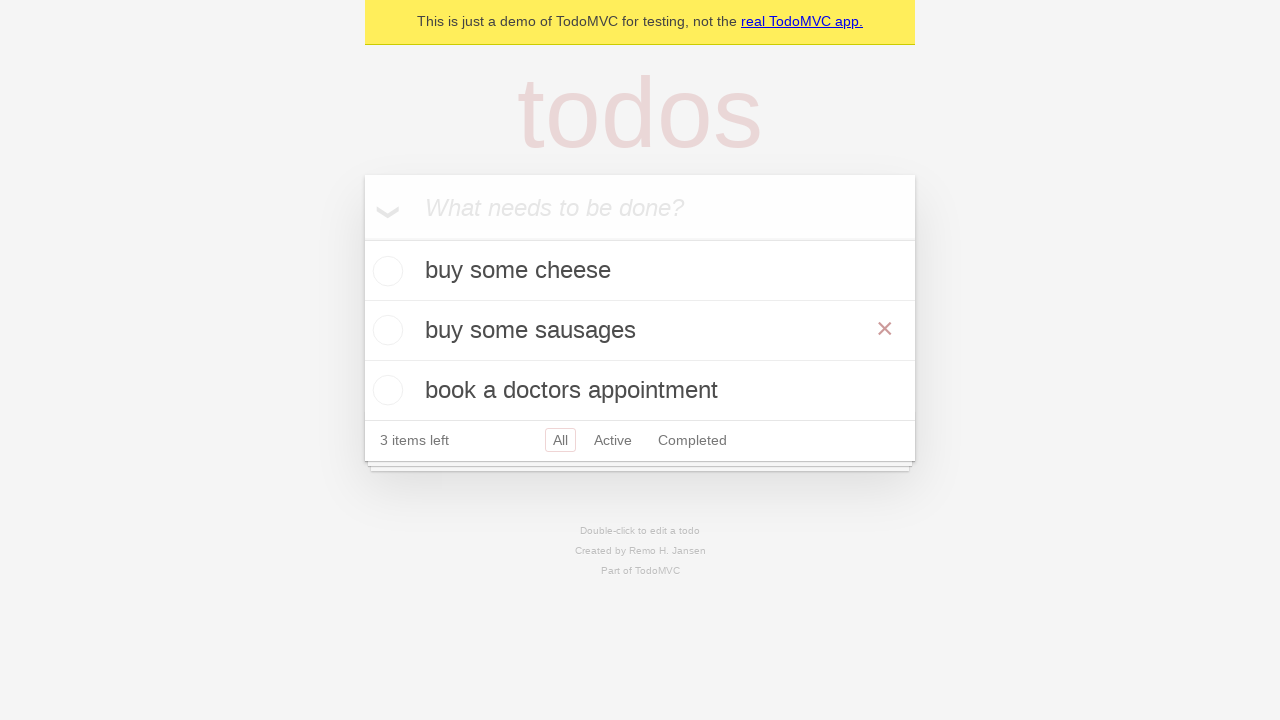